Tests modal dialog functionality by opening and closing both small and large modal dialogs on the DemoQA modal dialogs page

Starting URL: https://demoqa.com/modal-dialogs

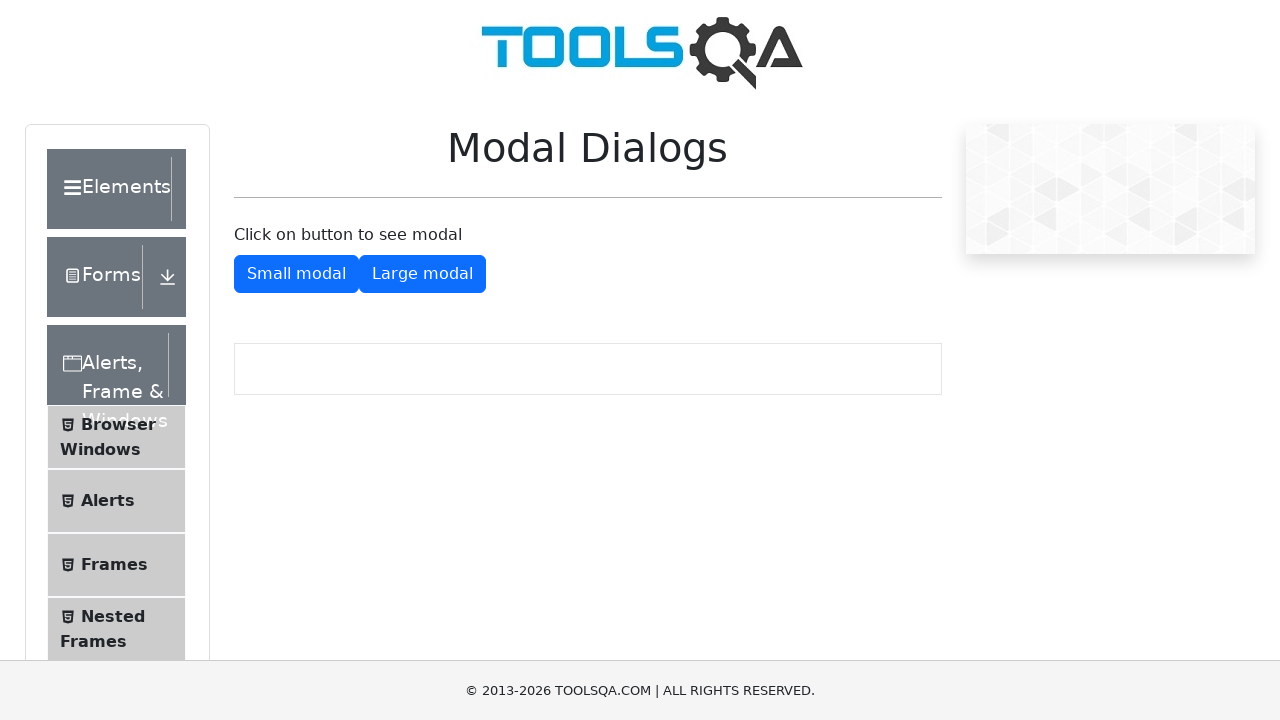

Clicked button to show small modal dialog at (296, 274) on #showSmallModal
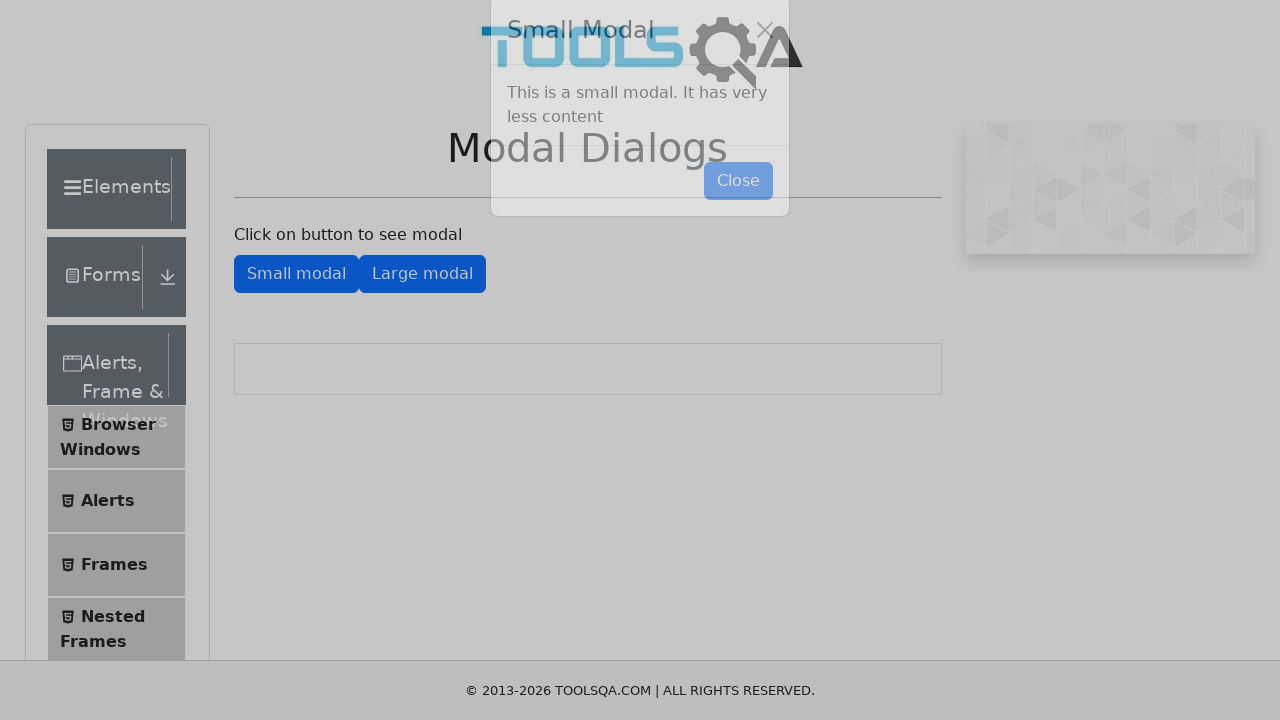

Small modal close button appeared
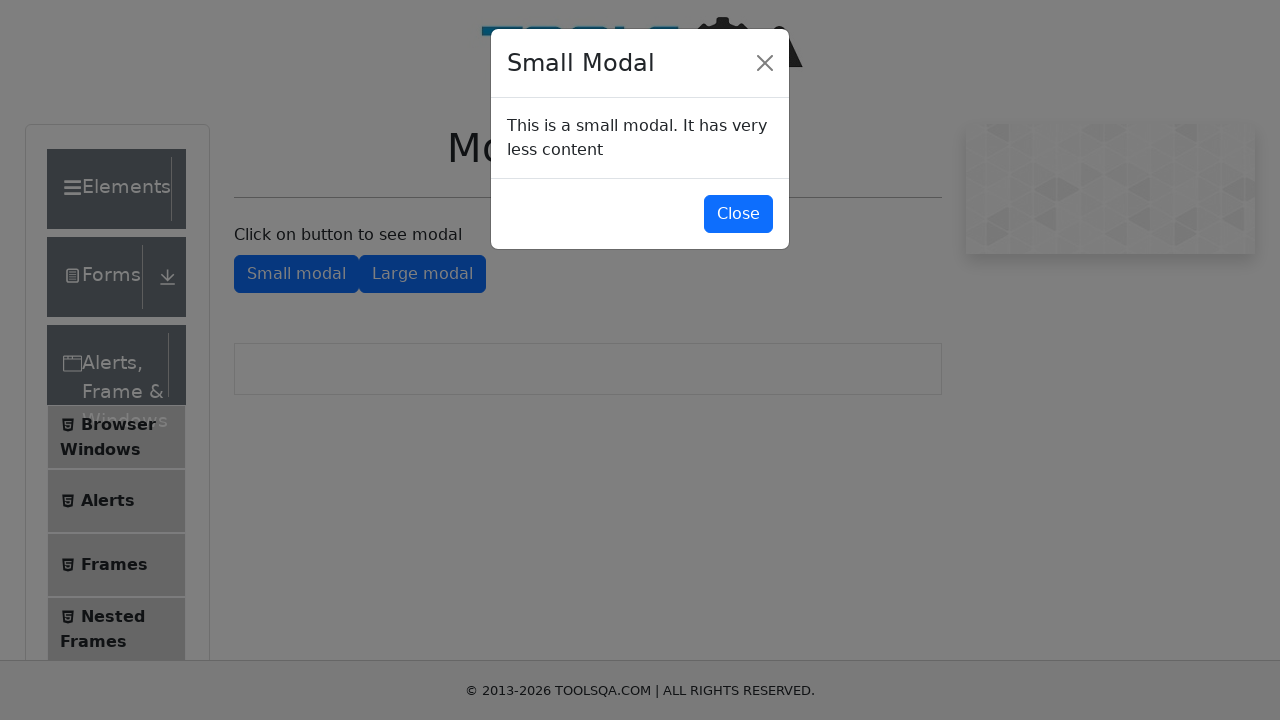

Clicked button to close small modal dialog at (738, 214) on #closeSmallModal
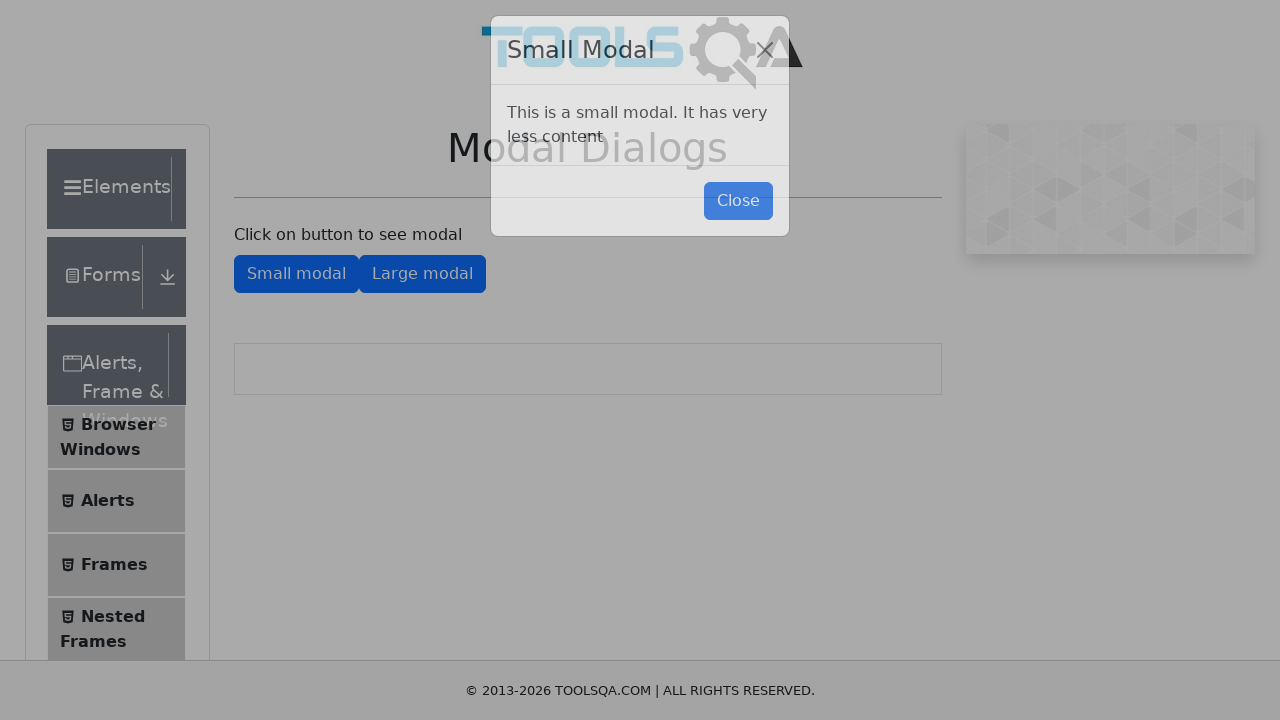

Clicked button to show large modal dialog at (422, 274) on #showLargeModal
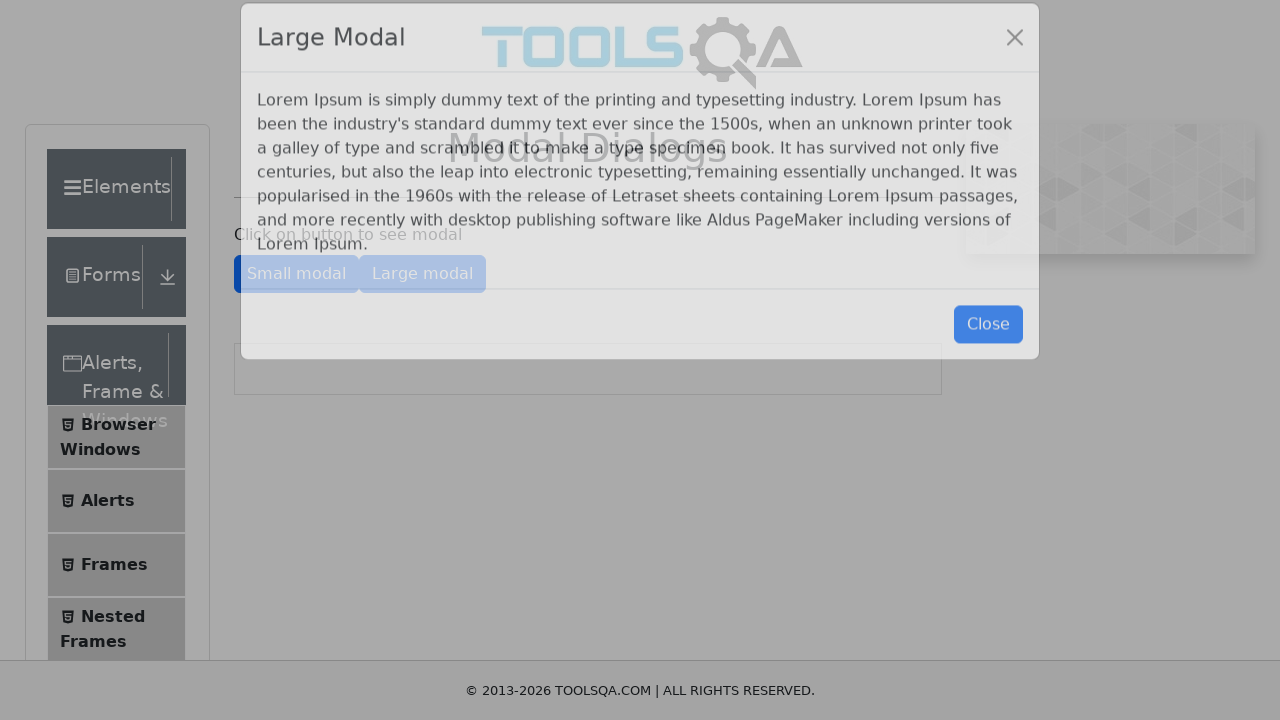

Large modal close button appeared
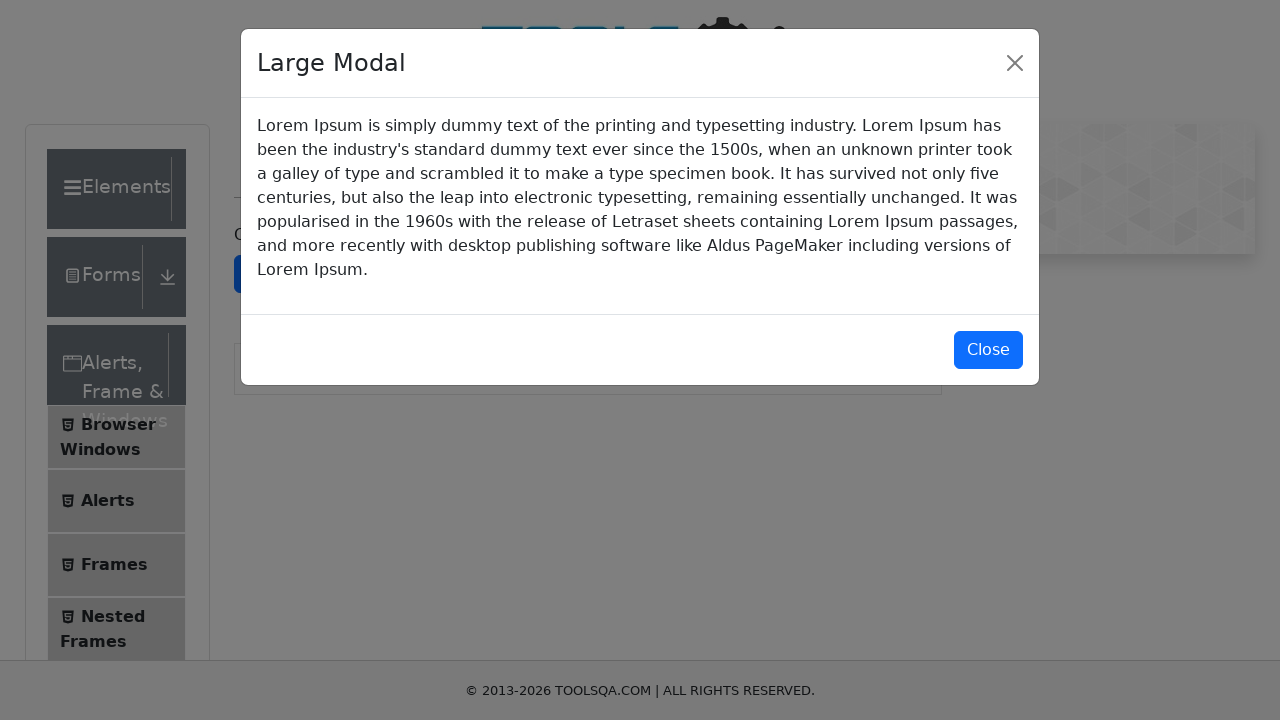

Clicked button to close large modal dialog at (988, 350) on #closeLargeModal
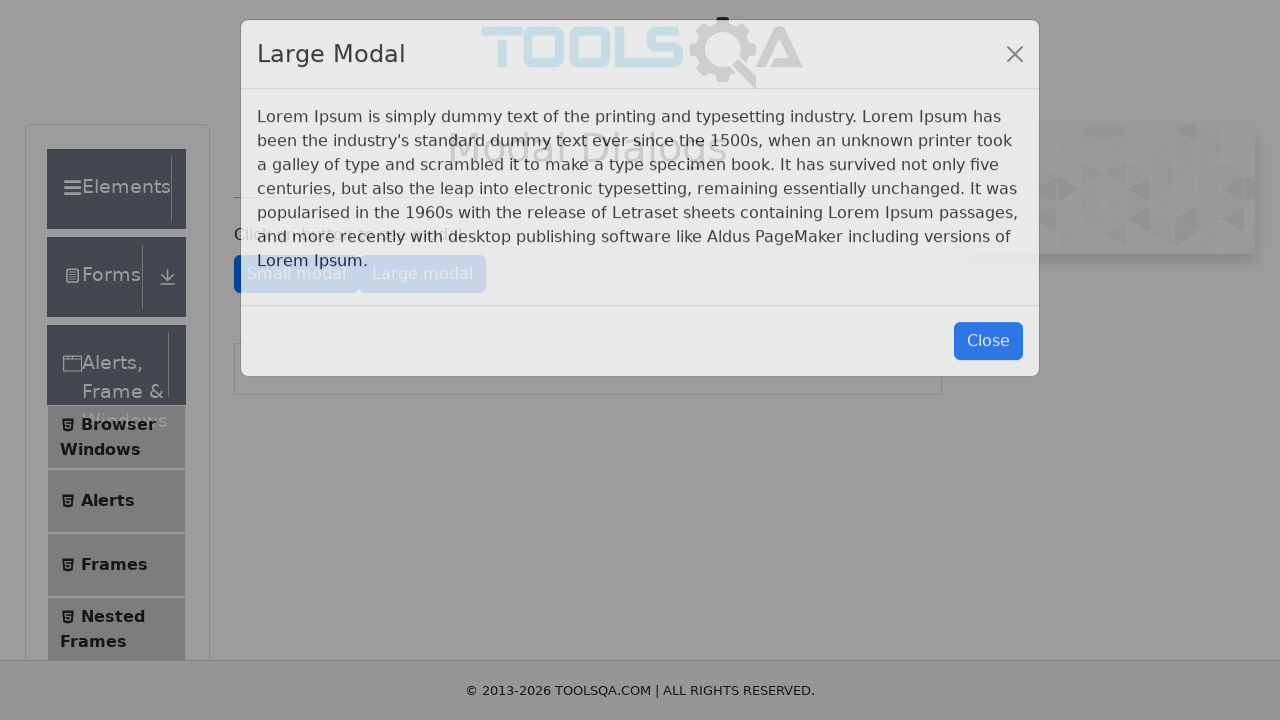

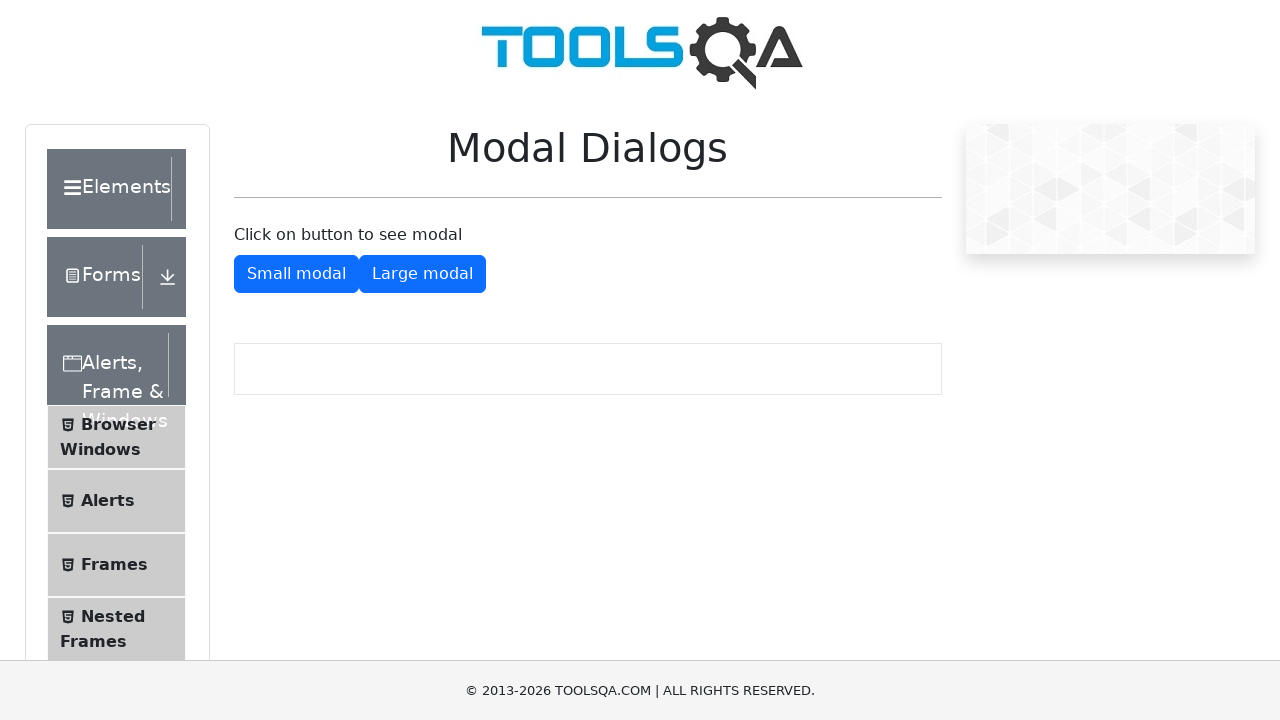